Tests clicking login with empty fields, then closing the error message

Starting URL: https://the-internet.herokuapp.com/login

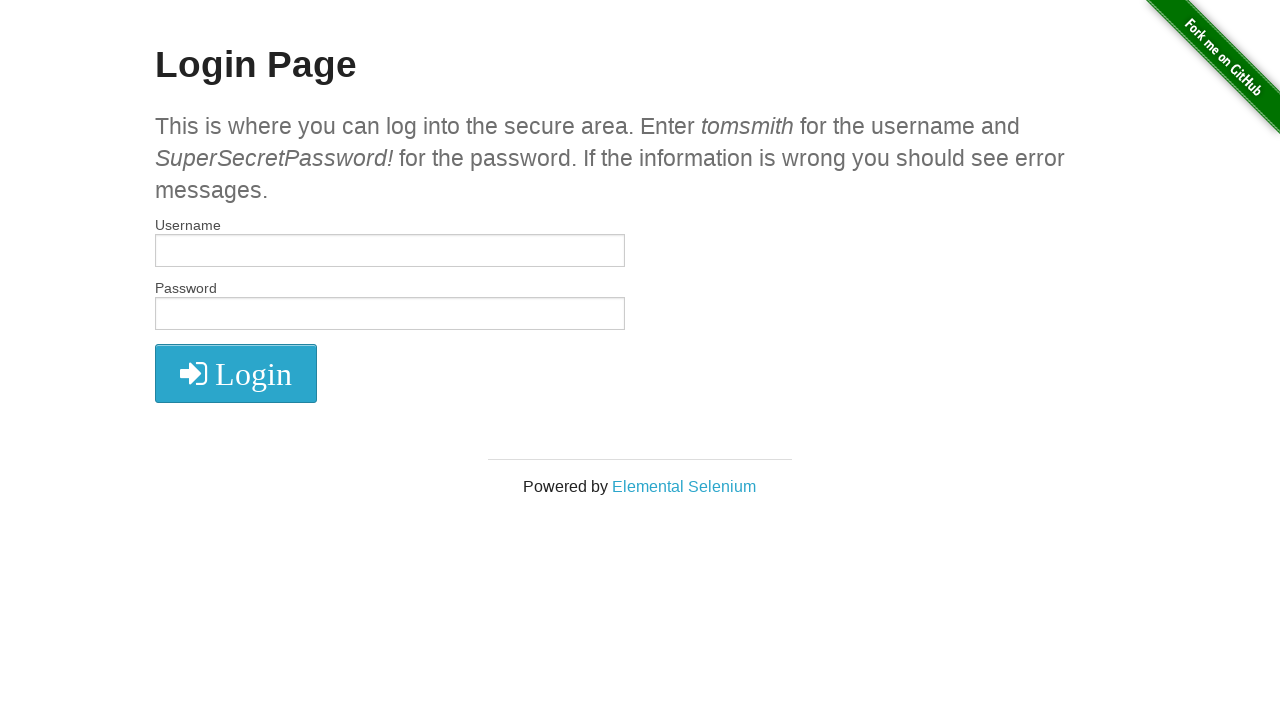

Clicked login button with empty fields at (236, 373) on xpath=//*[@type='submit']
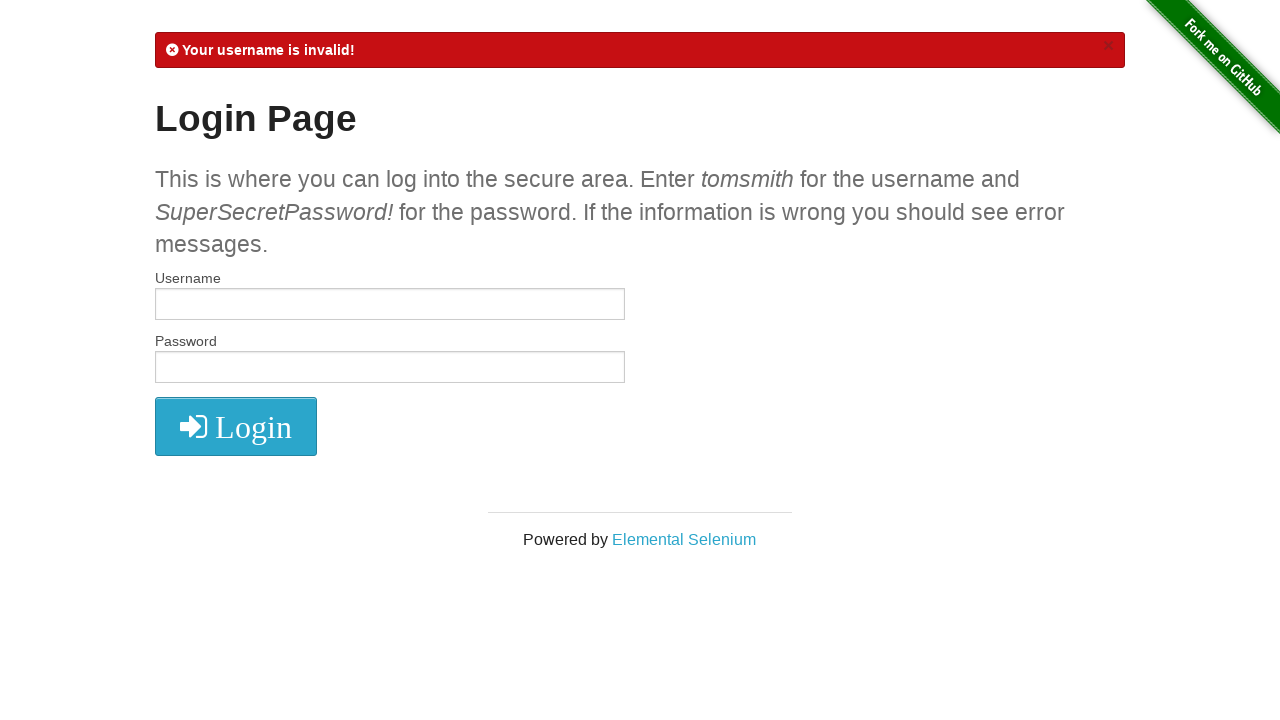

Clicked close button on error message at (1108, 46) on xpath=//*[@class='close']
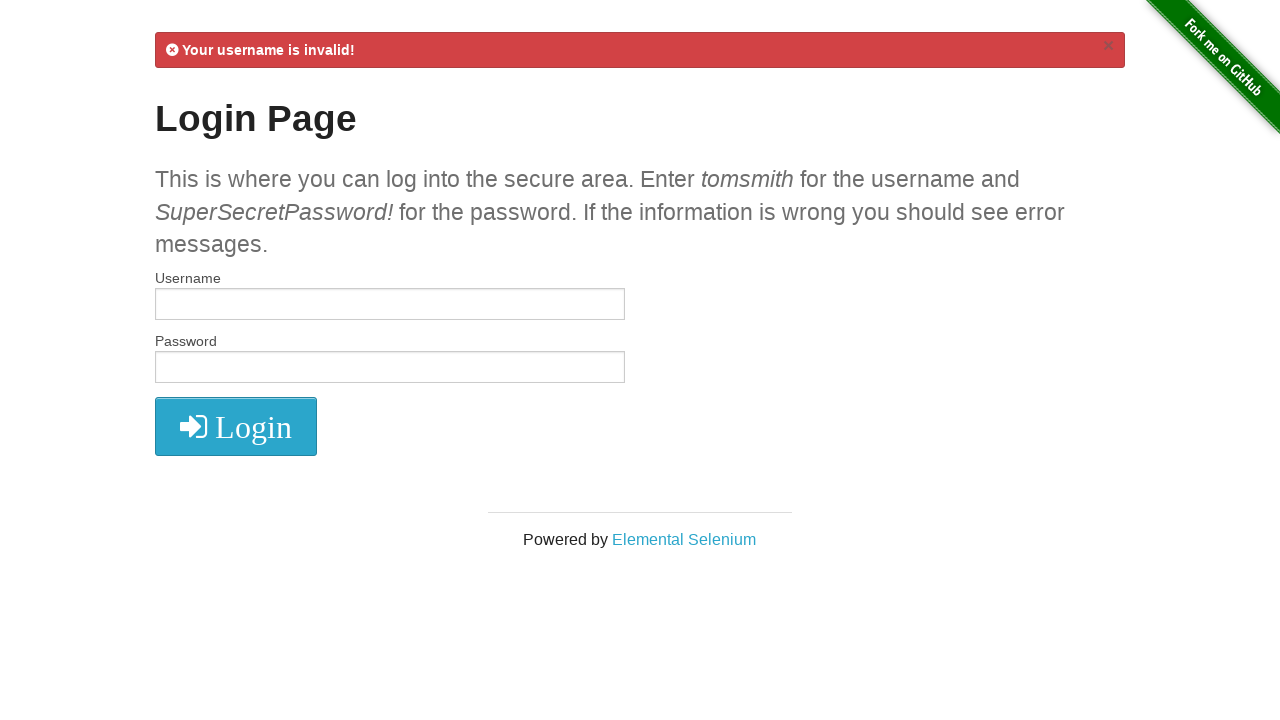

Waited 500ms for close animation to complete
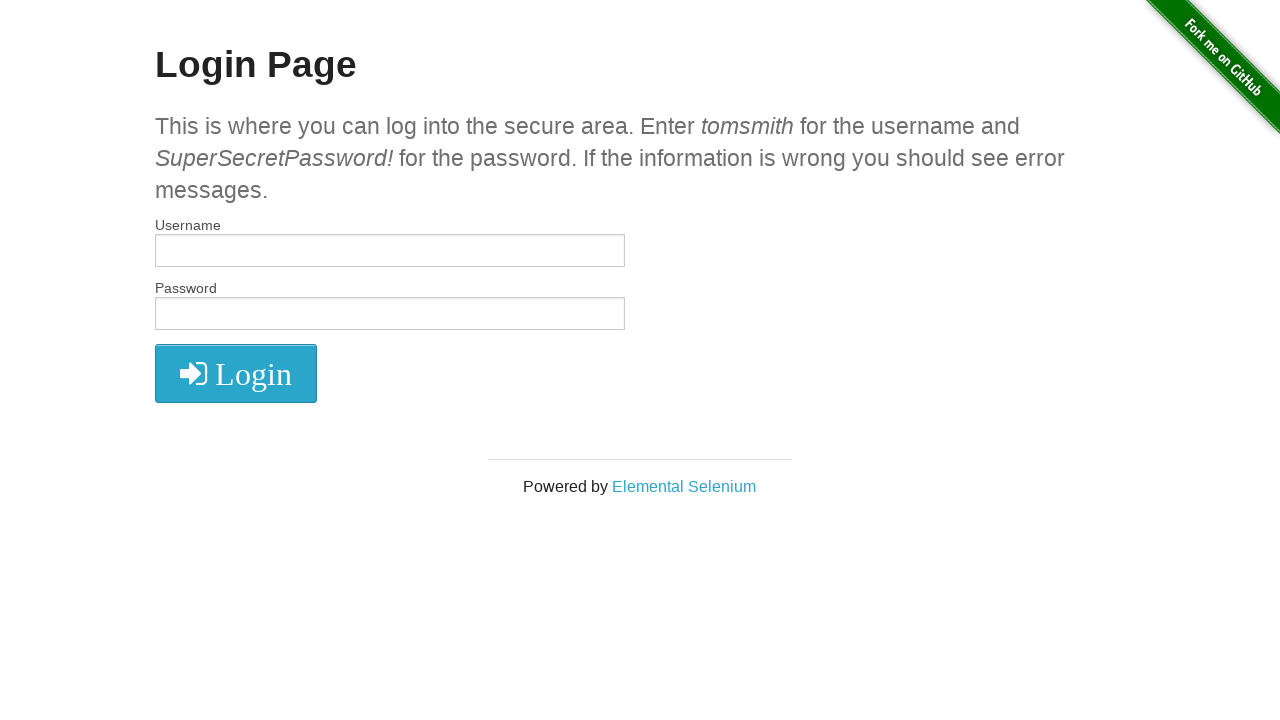

Located error message element
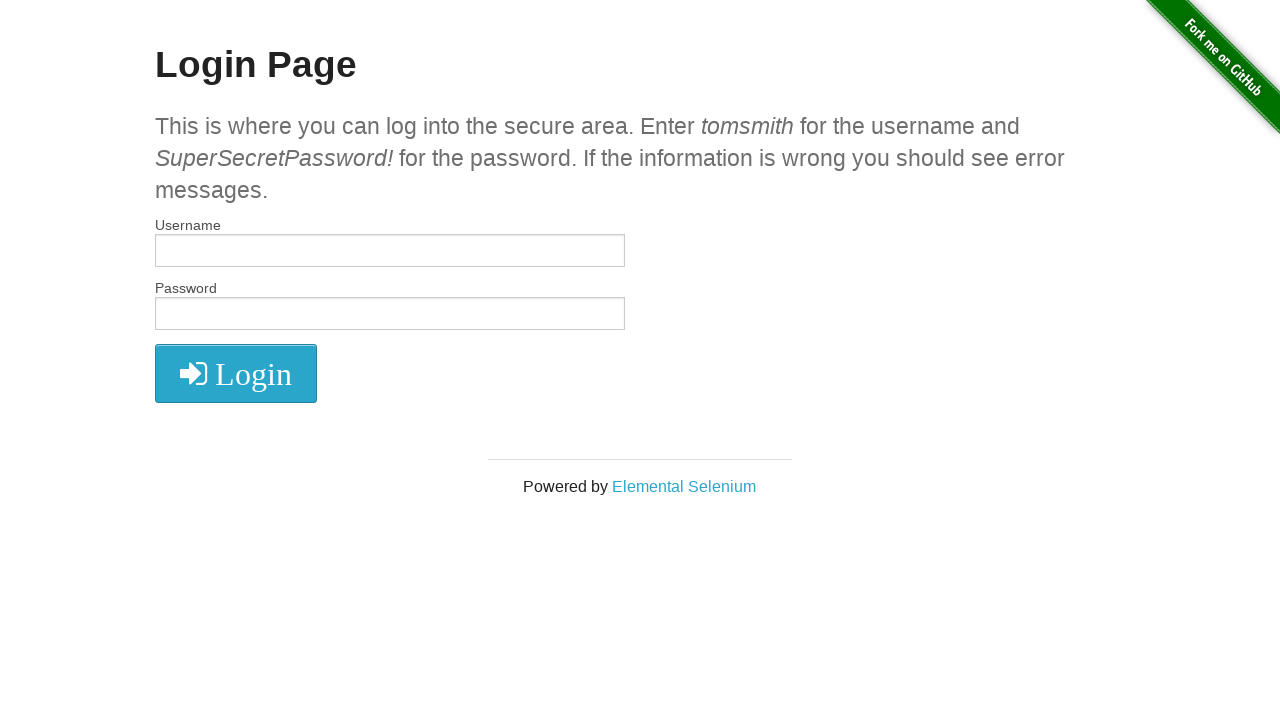

Verified error message is no longer visible
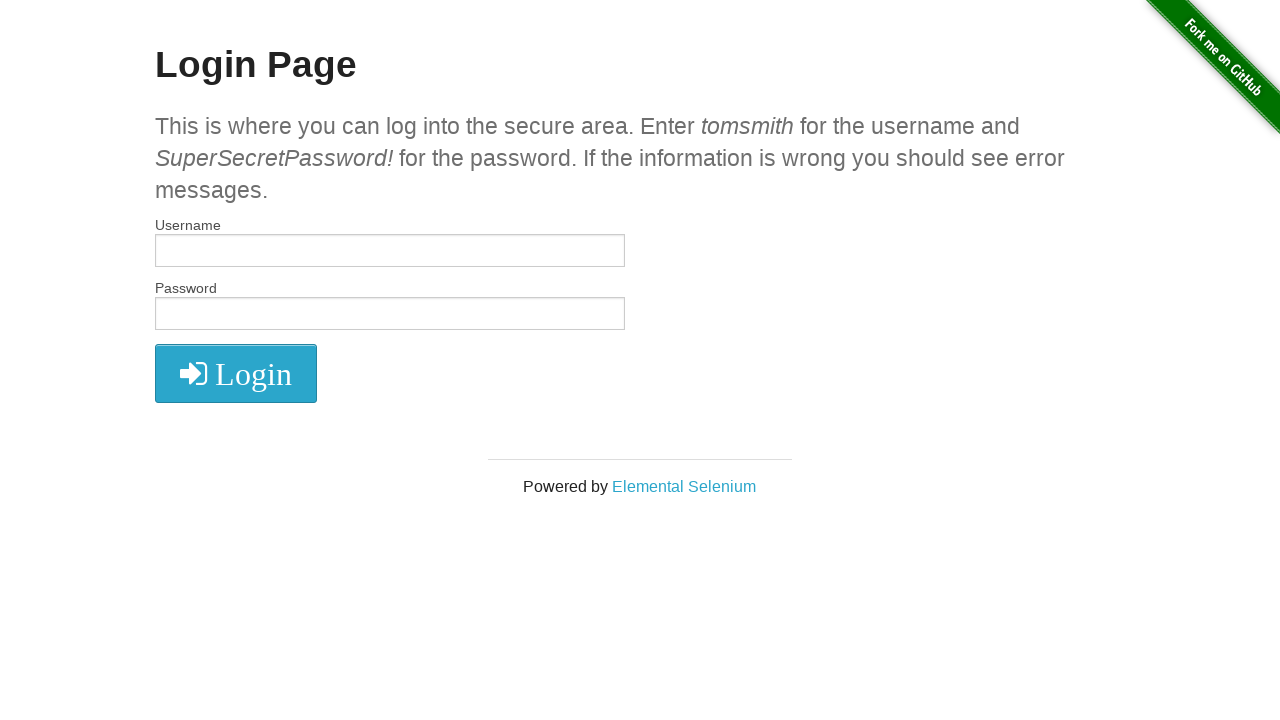

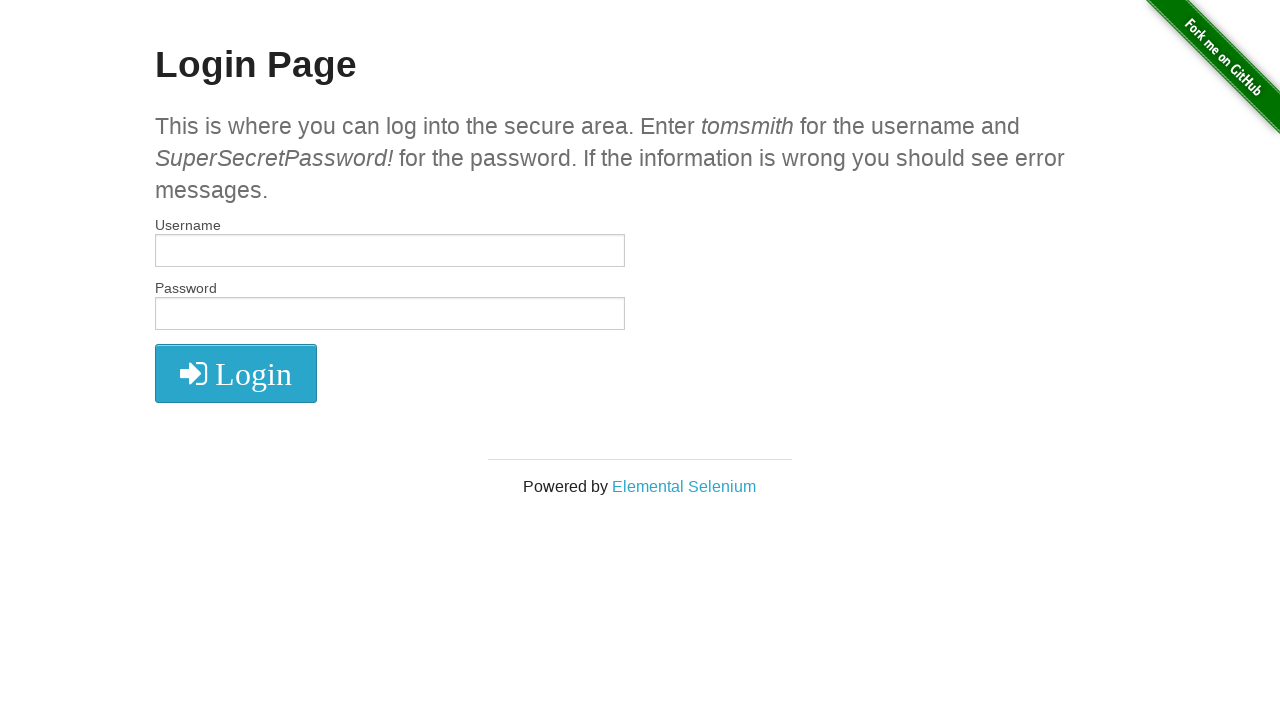